Solves a math problem by calculating a value from an element on the page, filling in the answer, checking checkboxes and radio buttons, then submitting the form

Starting URL: http://suninjuly.github.io/math.html

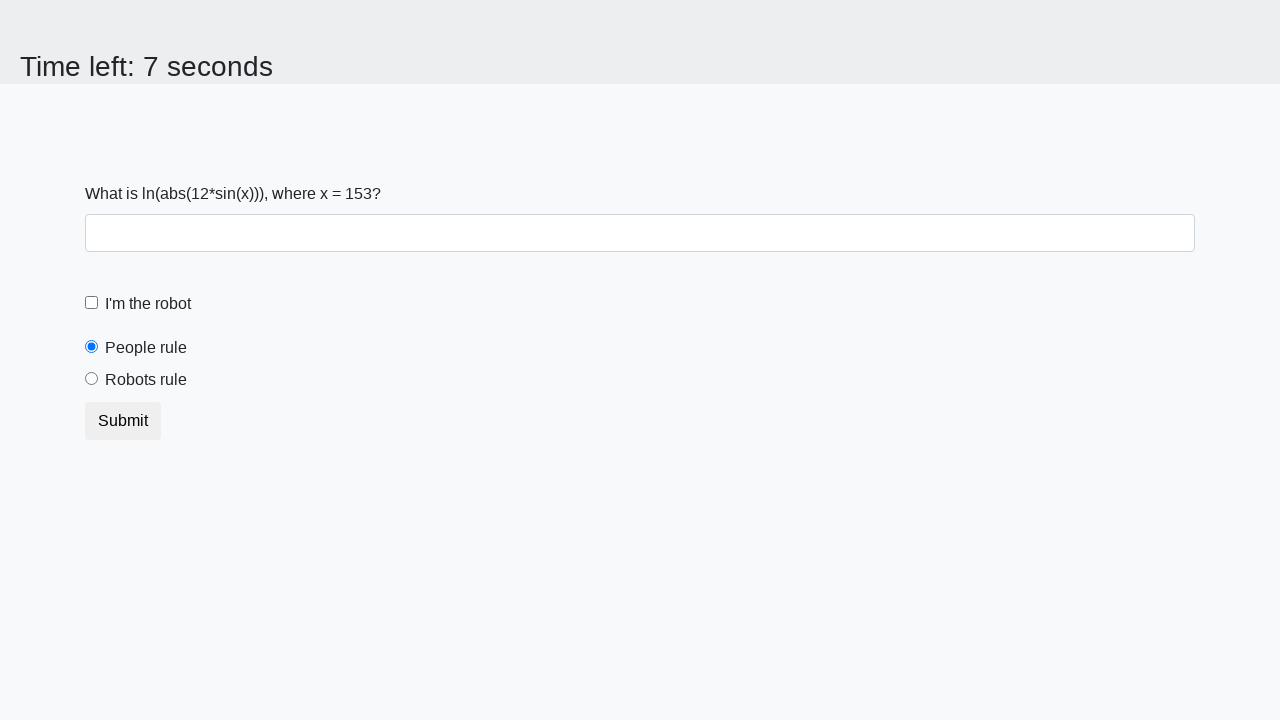

Located the input value element
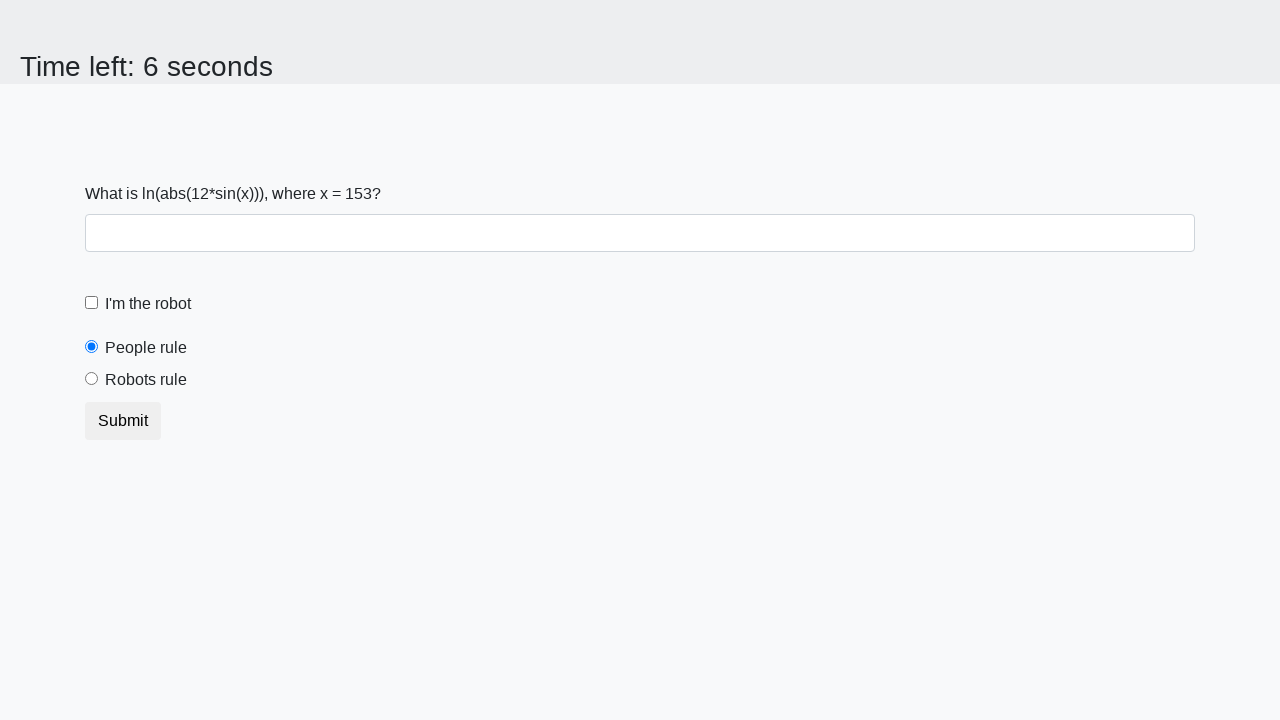

Extracted input value from element: 153
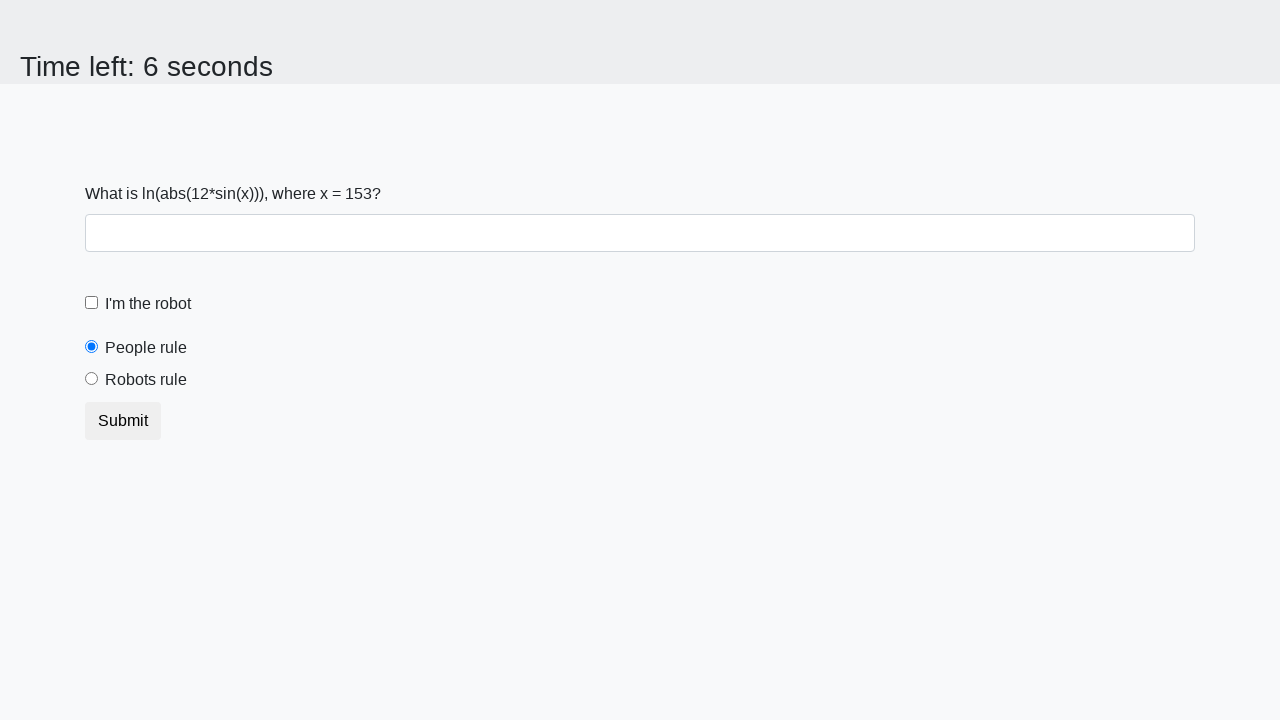

Calculated answer using formula: 2.2697319883304043
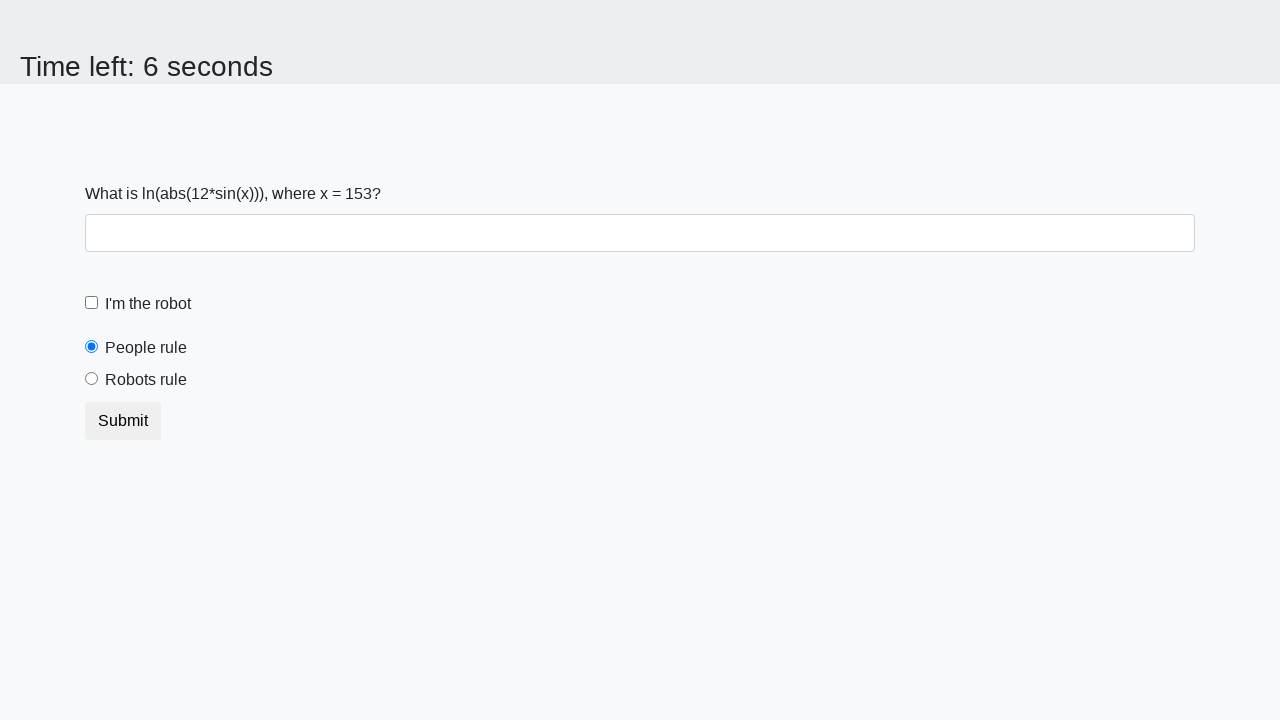

Filled answer field with calculated value: 2.2697319883304043 on #answer
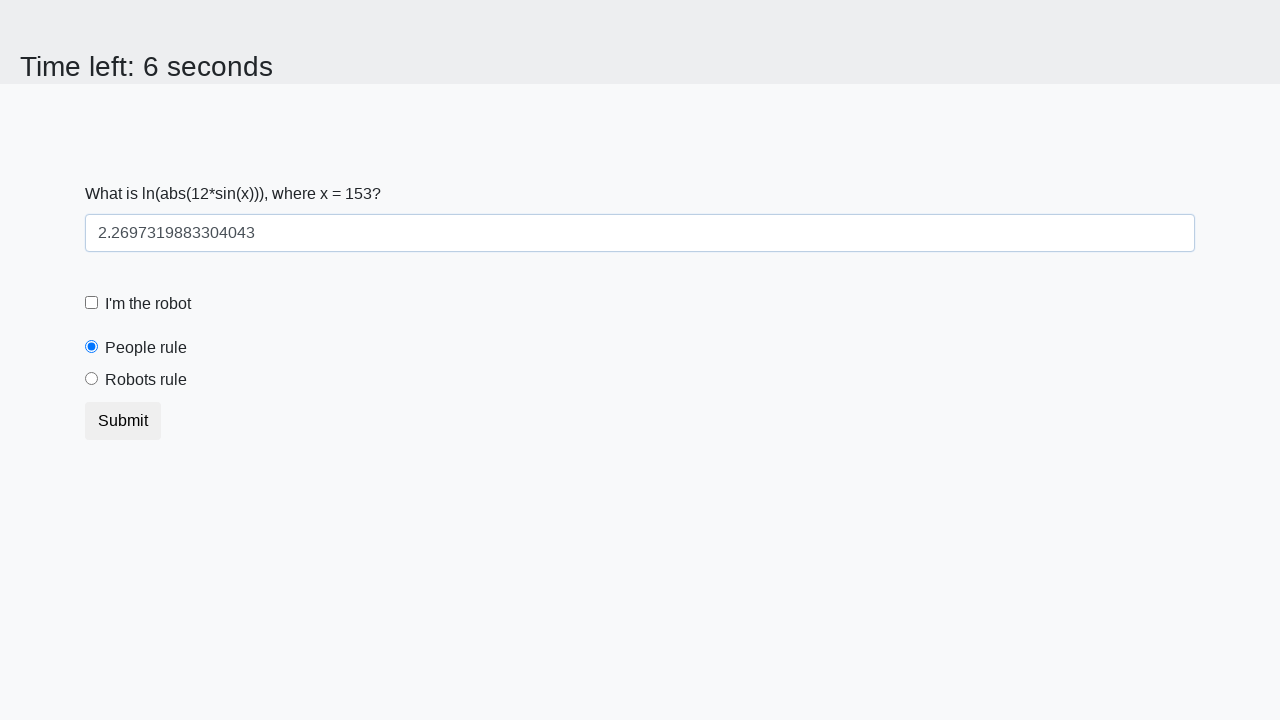

Checked the robot checkbox at (92, 303) on #robotCheckbox
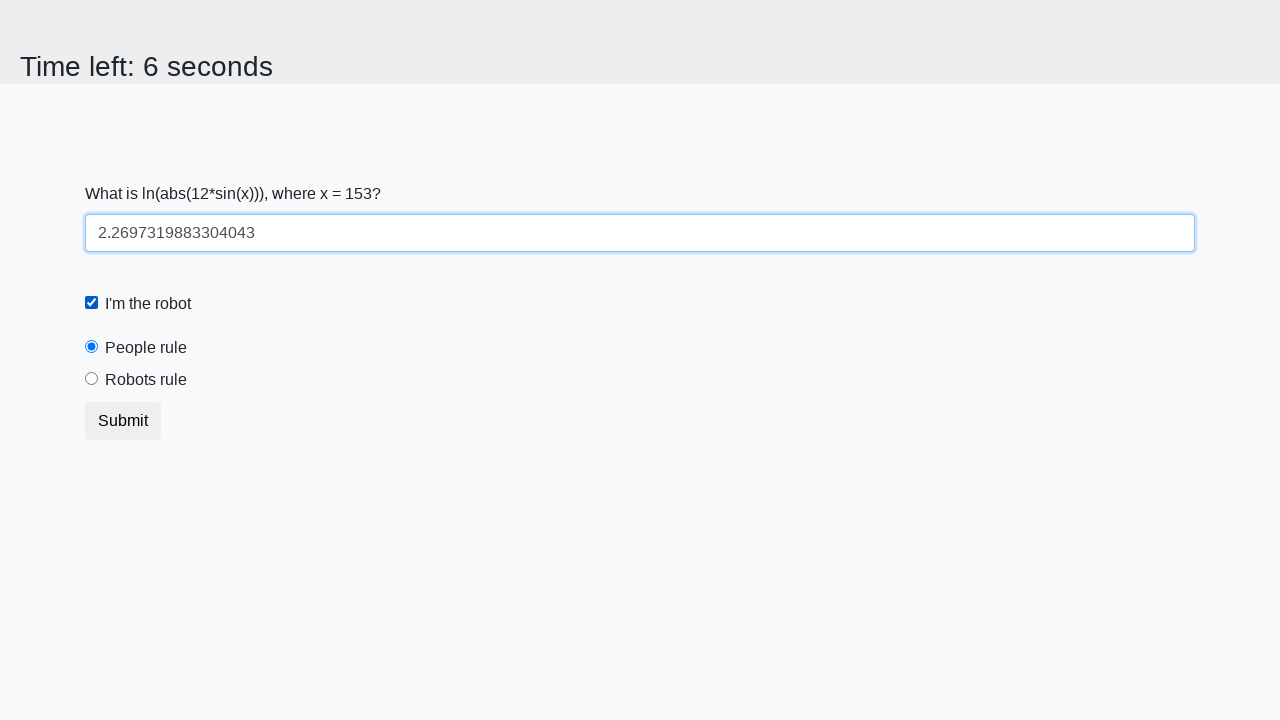

Selected the robots rule radio button at (92, 379) on #robotsRule
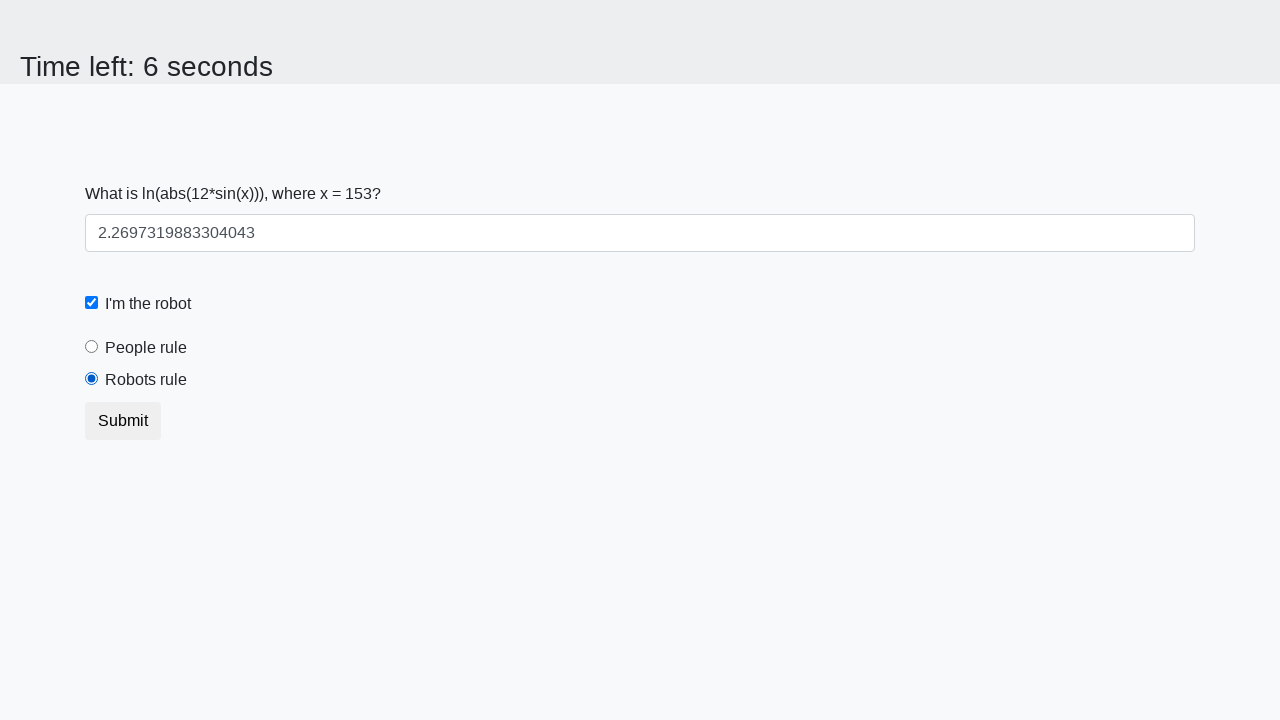

Clicked Submit button to submit the form at (123, 421) on xpath=//button[text()='Submit']
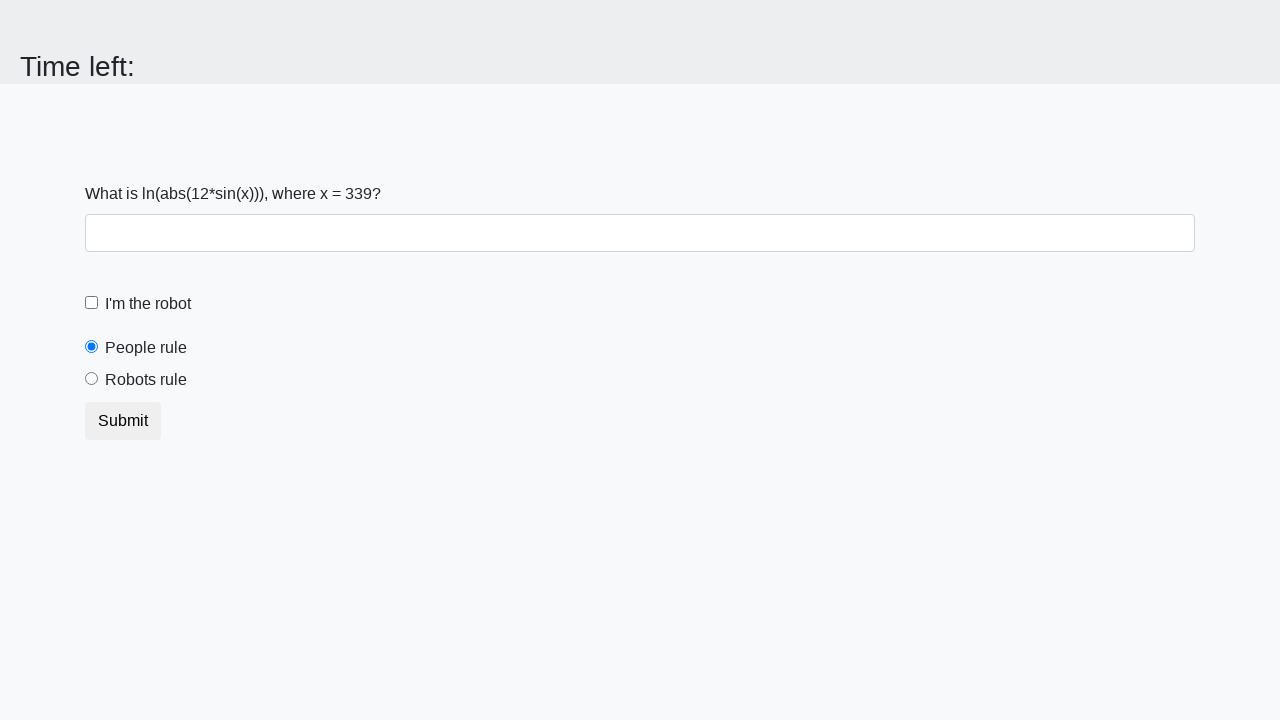

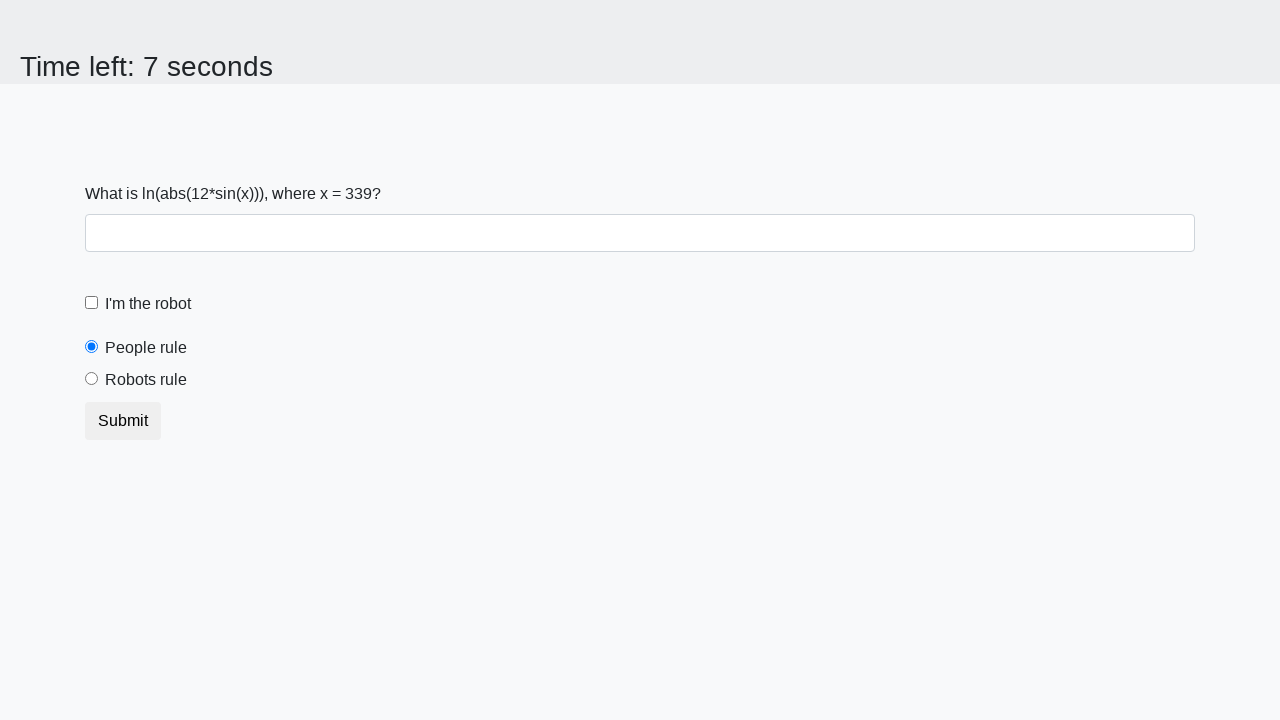